Opens the CNBC website and waits for the page to load

Starting URL: https://www.cnbc.com/

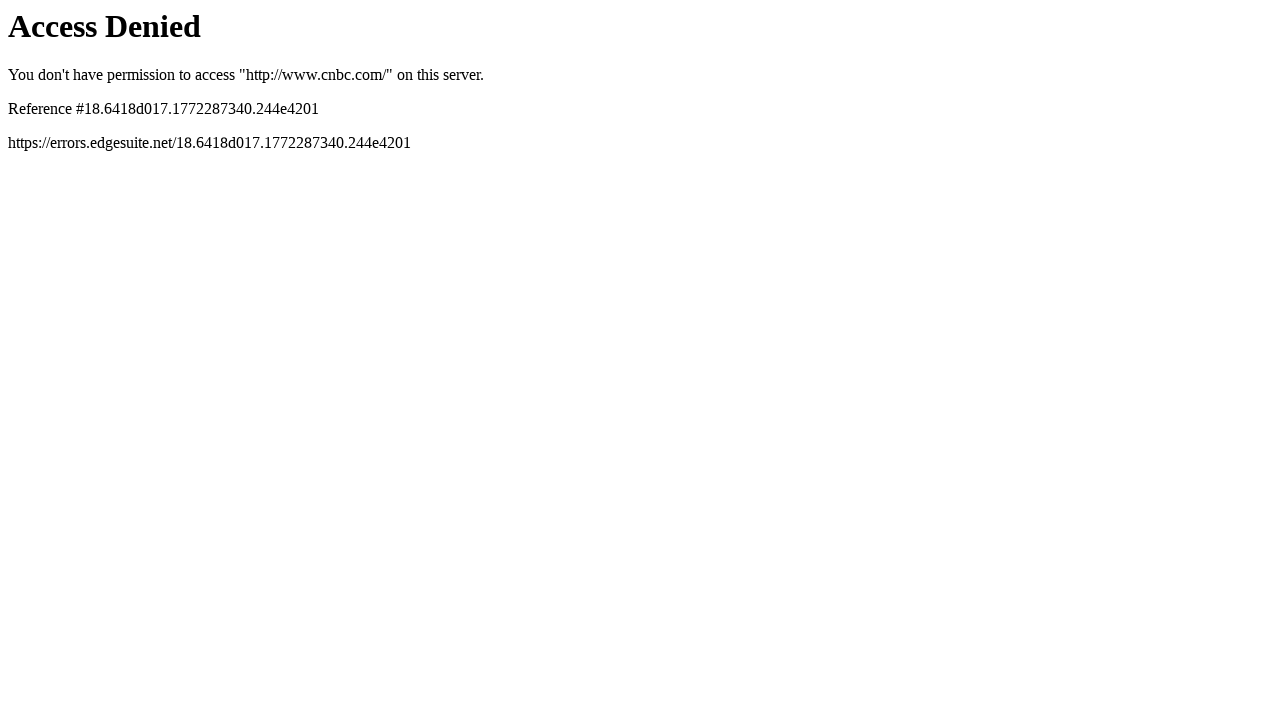

Navigated to CNBC website at https://www.cnbc.com/
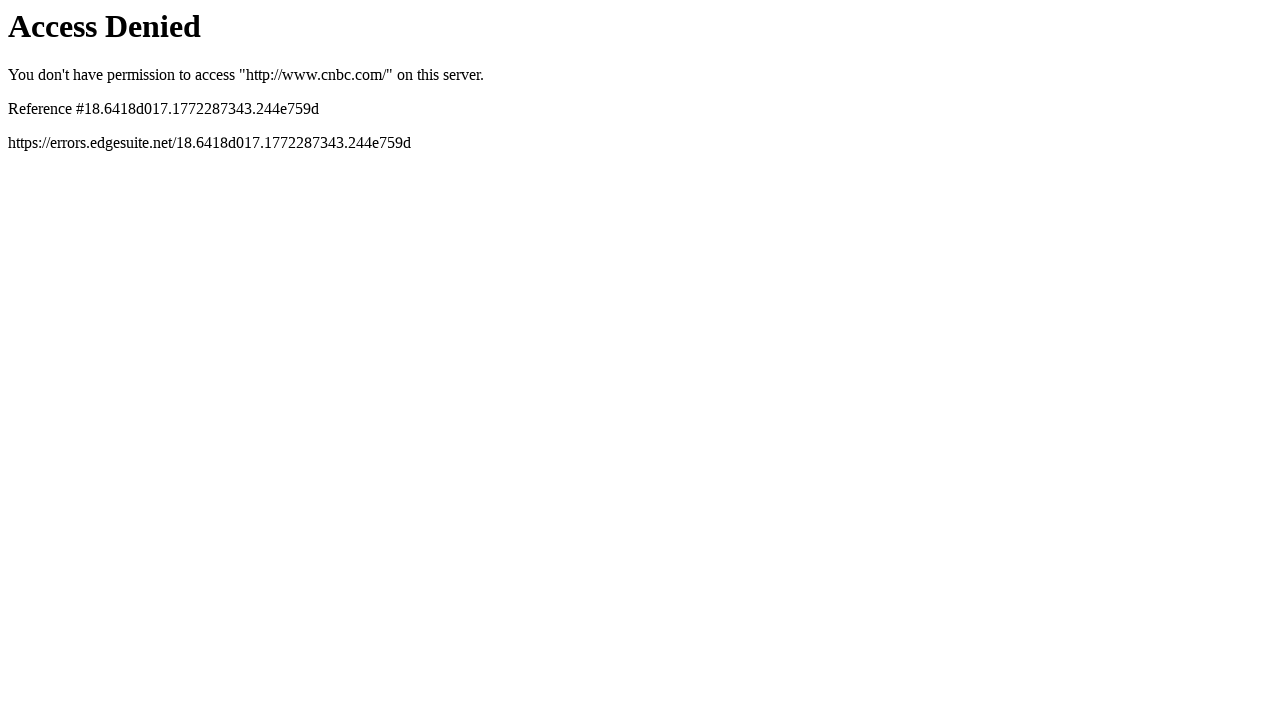

Page DOM content fully loaded
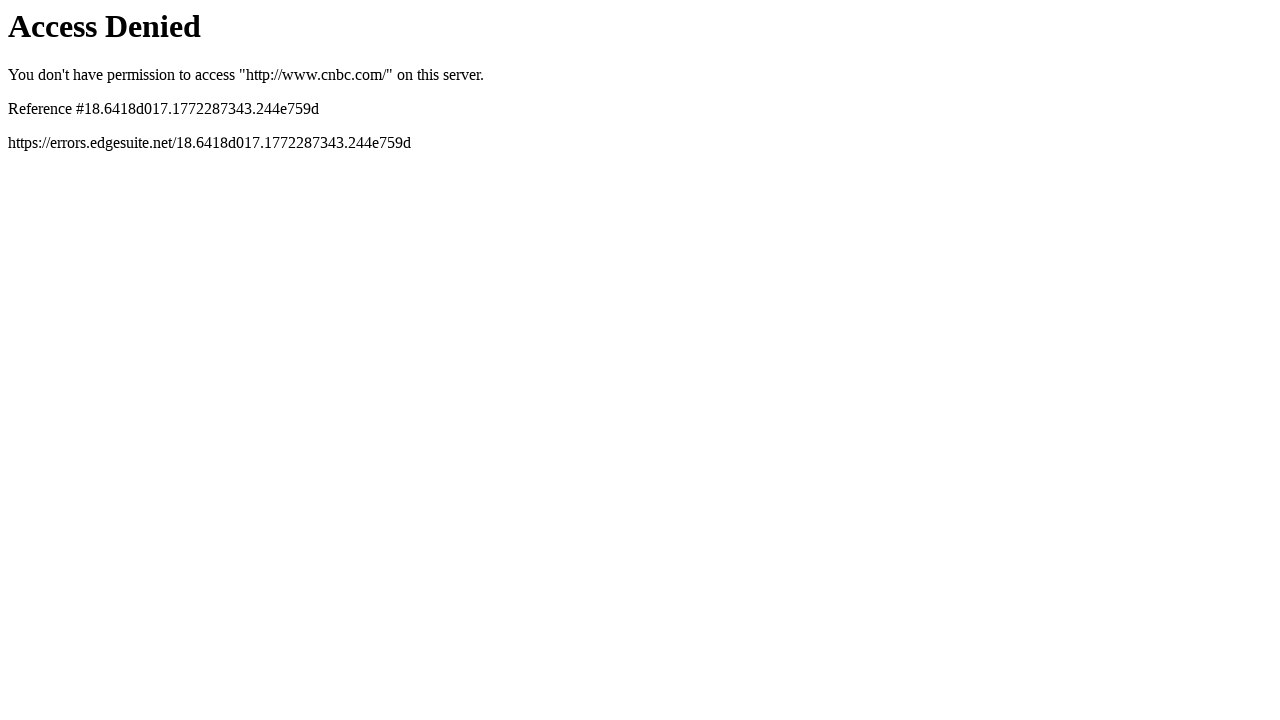

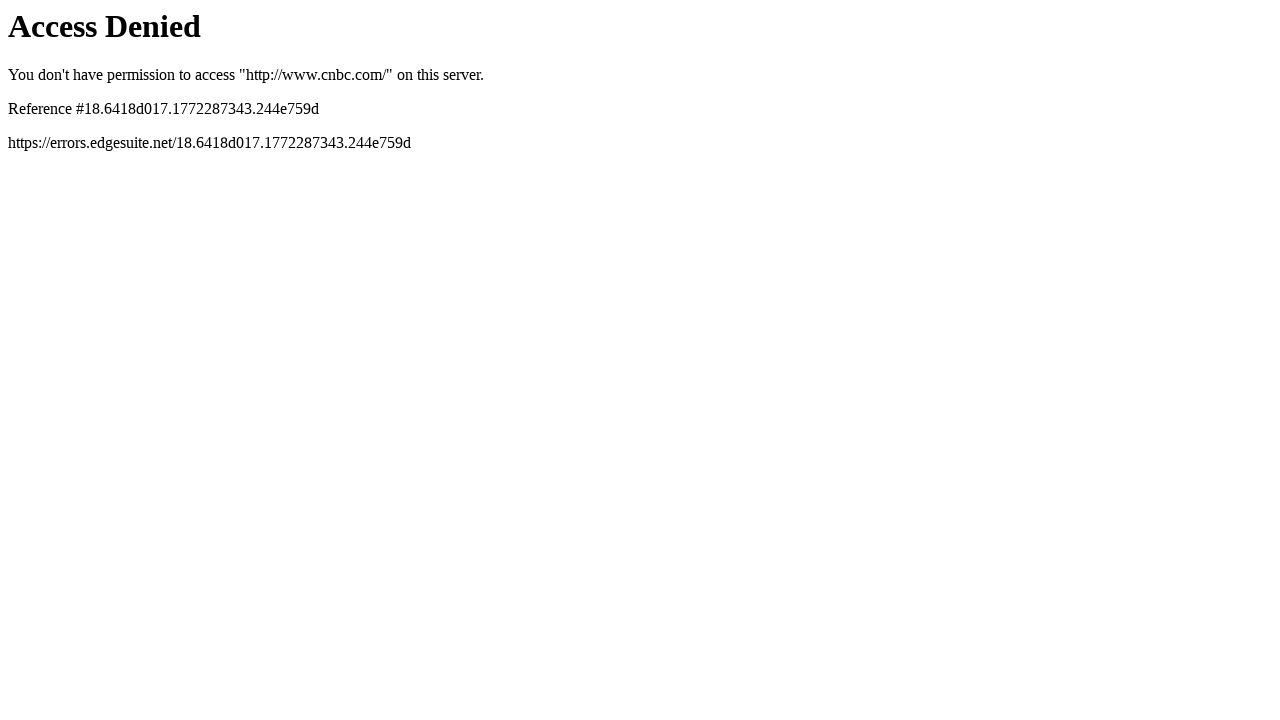